Navigates to a YouTube channel's videos page and waits for video content to load

Starting URL: https://www.youtube.com/@PW-Foundation/videos

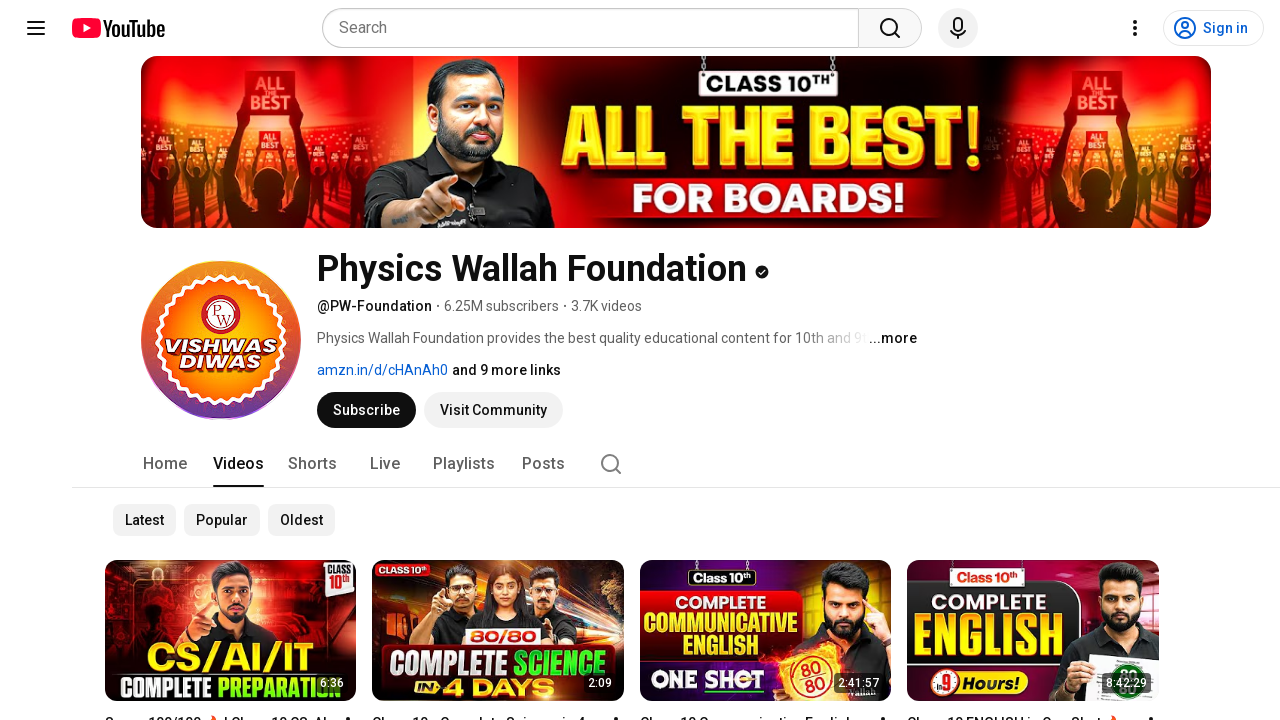

Navigated to YouTube channel videos page
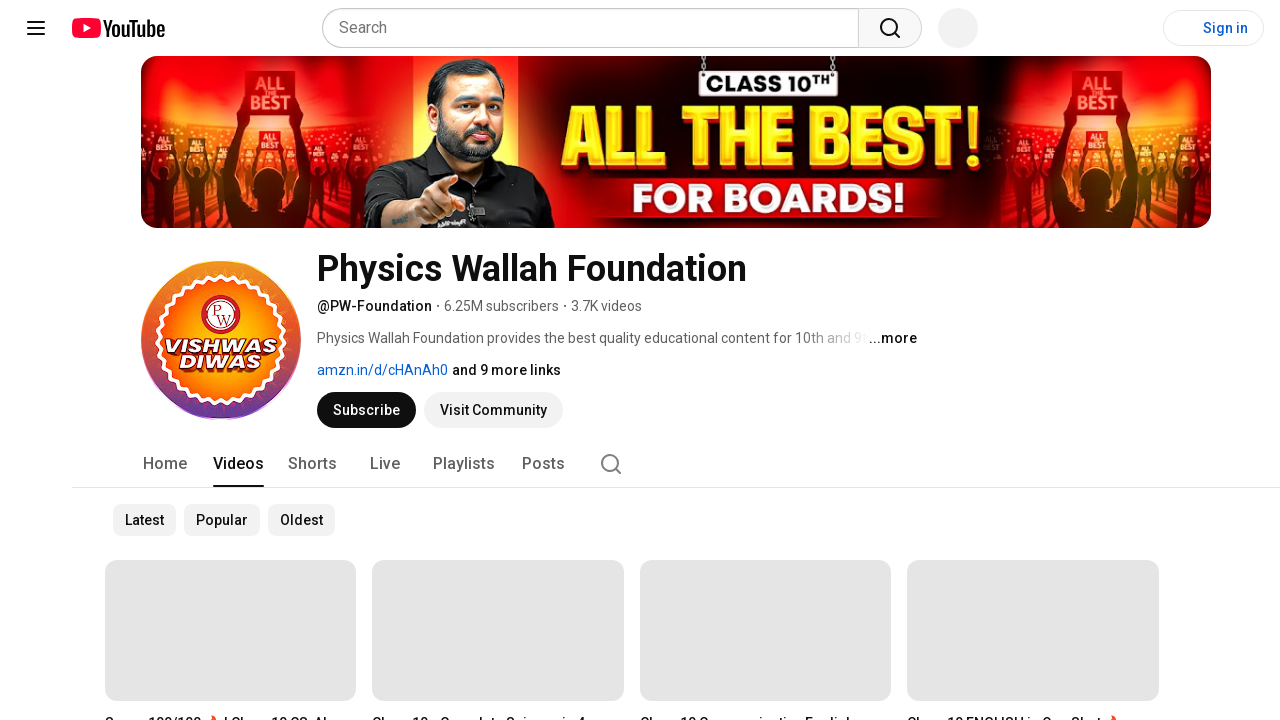

Video content loaded on the page
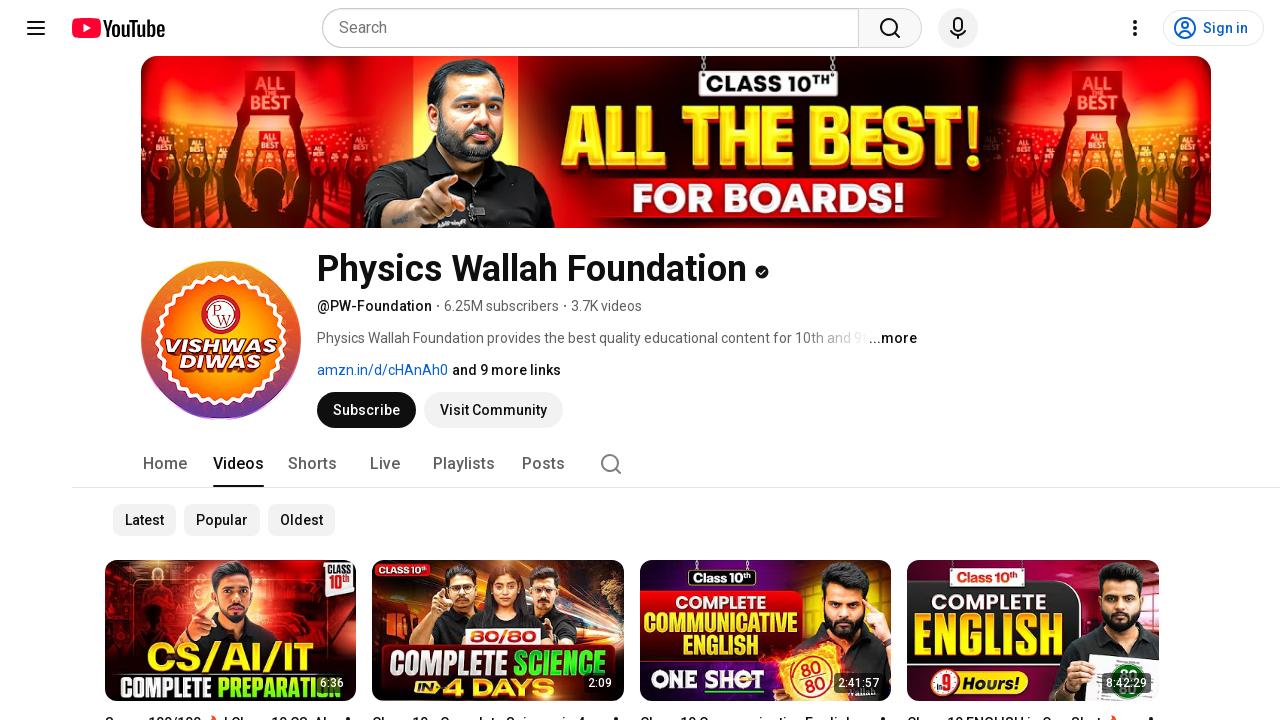

Located video link elements on the page
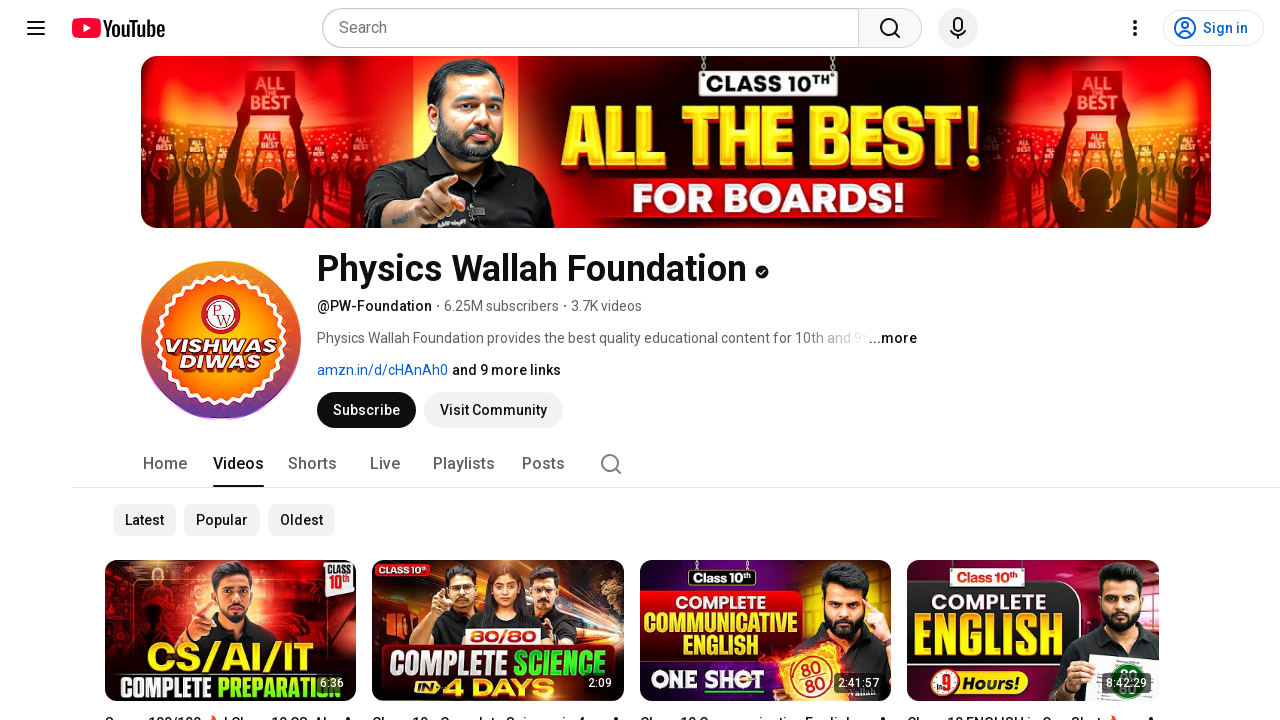

Verified at least 5 video links are present
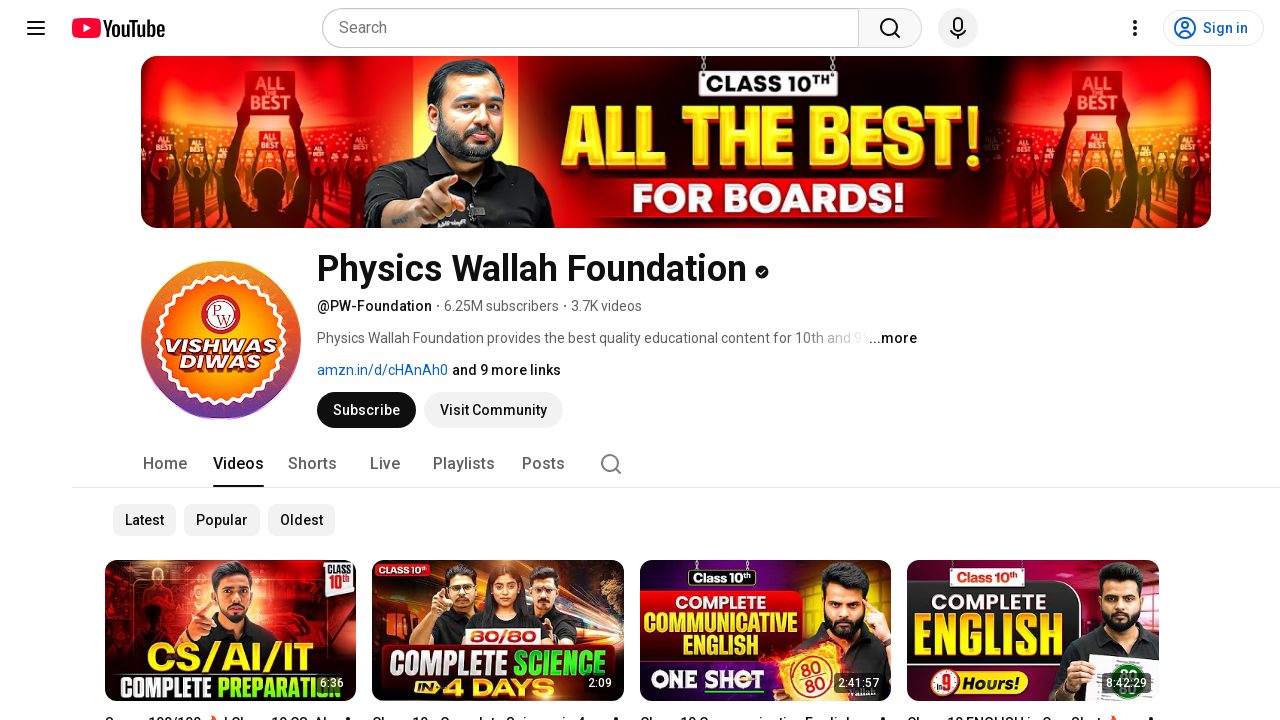

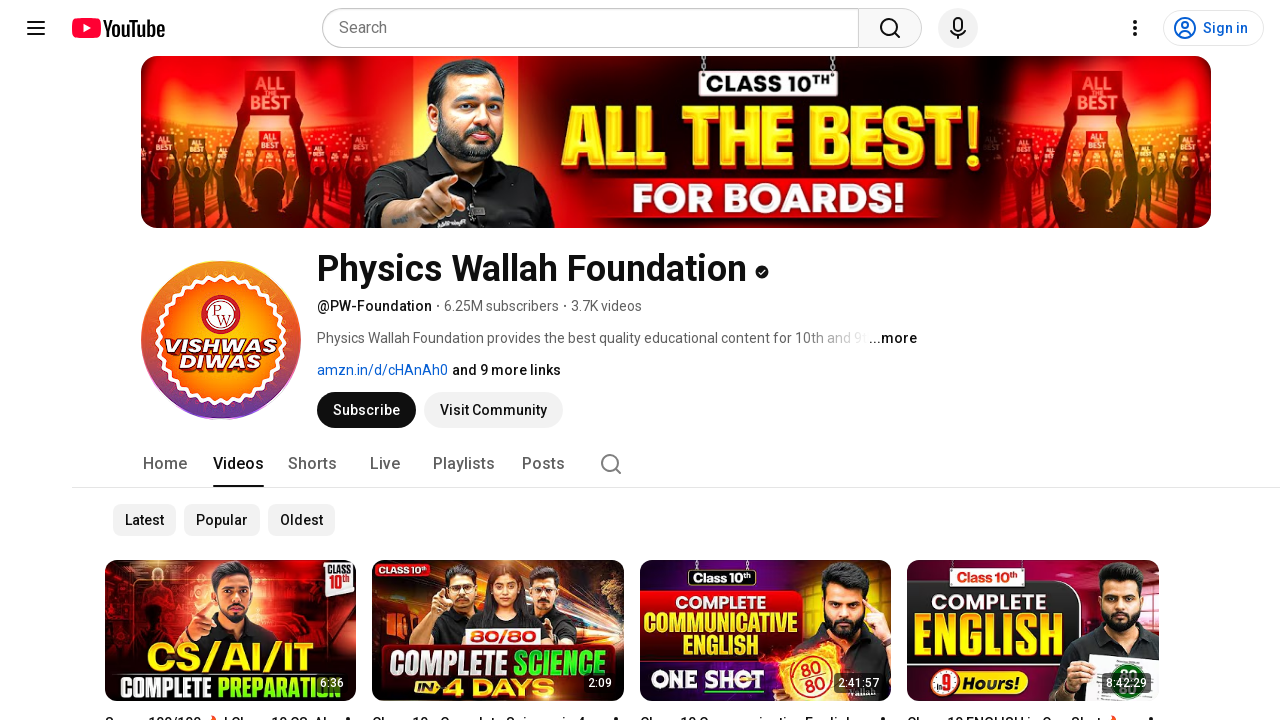